Tests adding the same book twice and verifying both entries appear in the catalog.

Starting URL: https://tap-ht24-testverktyg.github.io/exam-template/

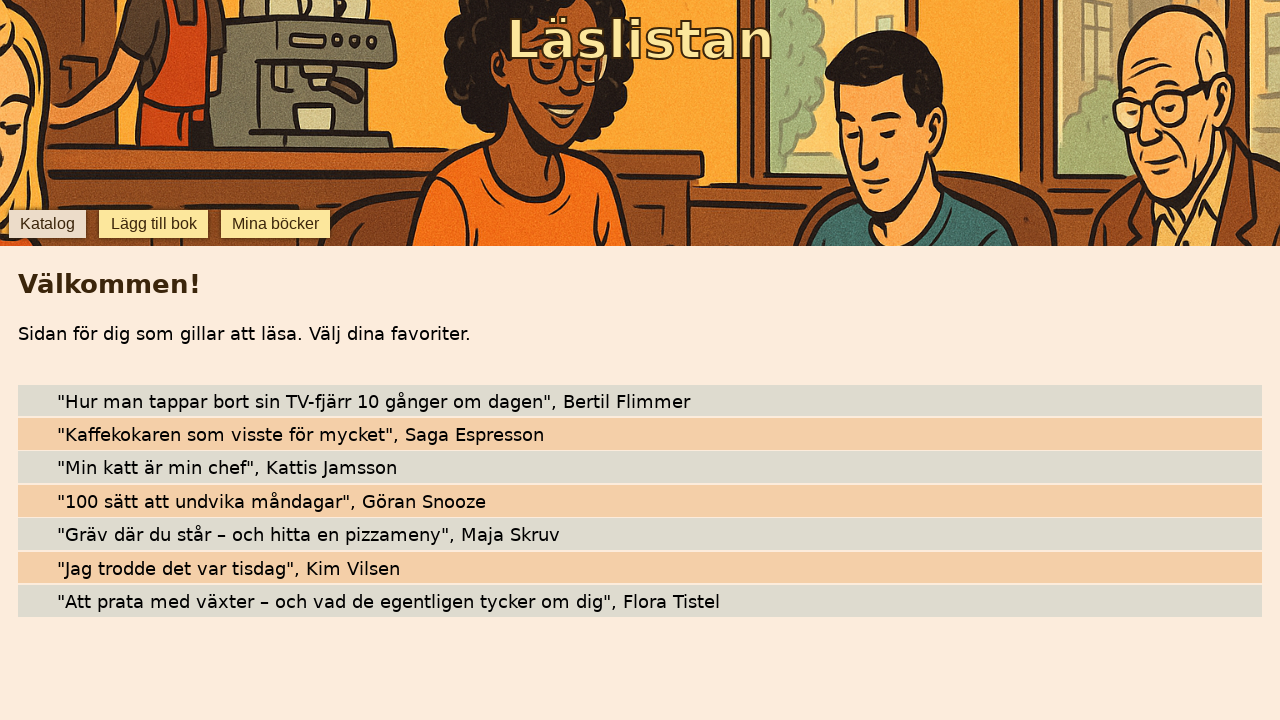

Clicked add book button at (154, 224) on [data-testid='add-book']
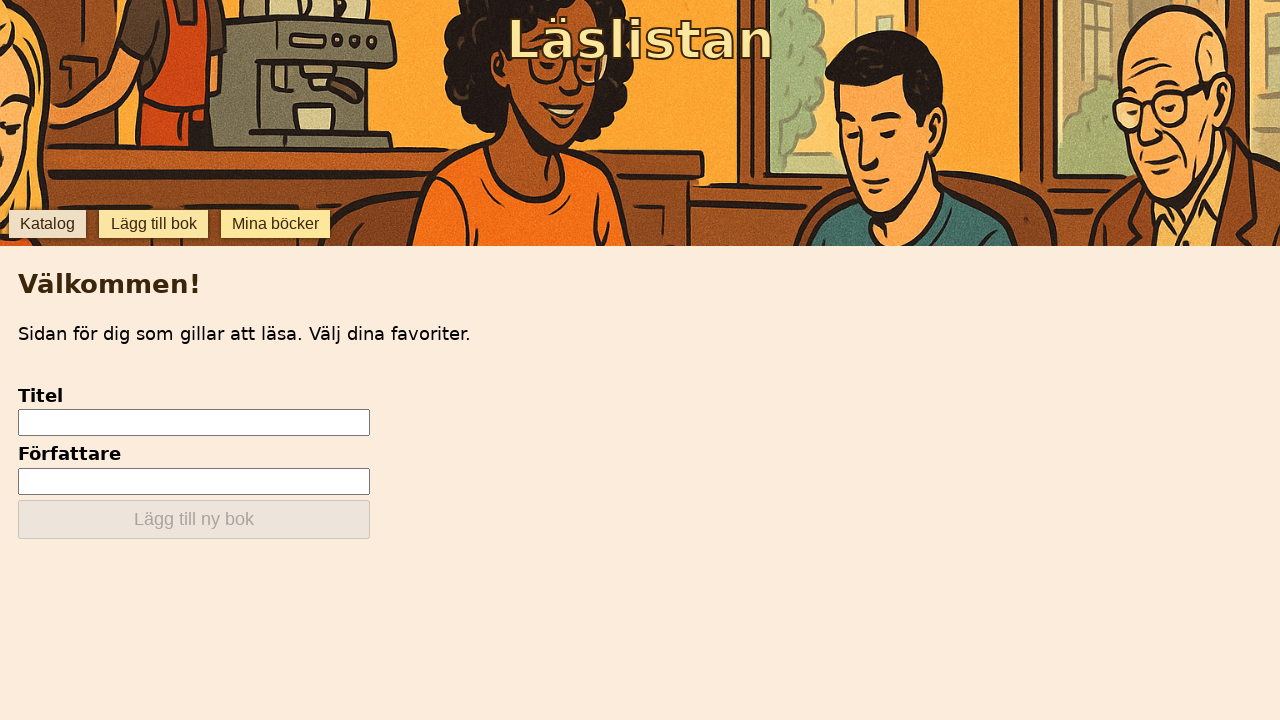

Filled in book title 'Samurai' on [data-testid='add-input-title']
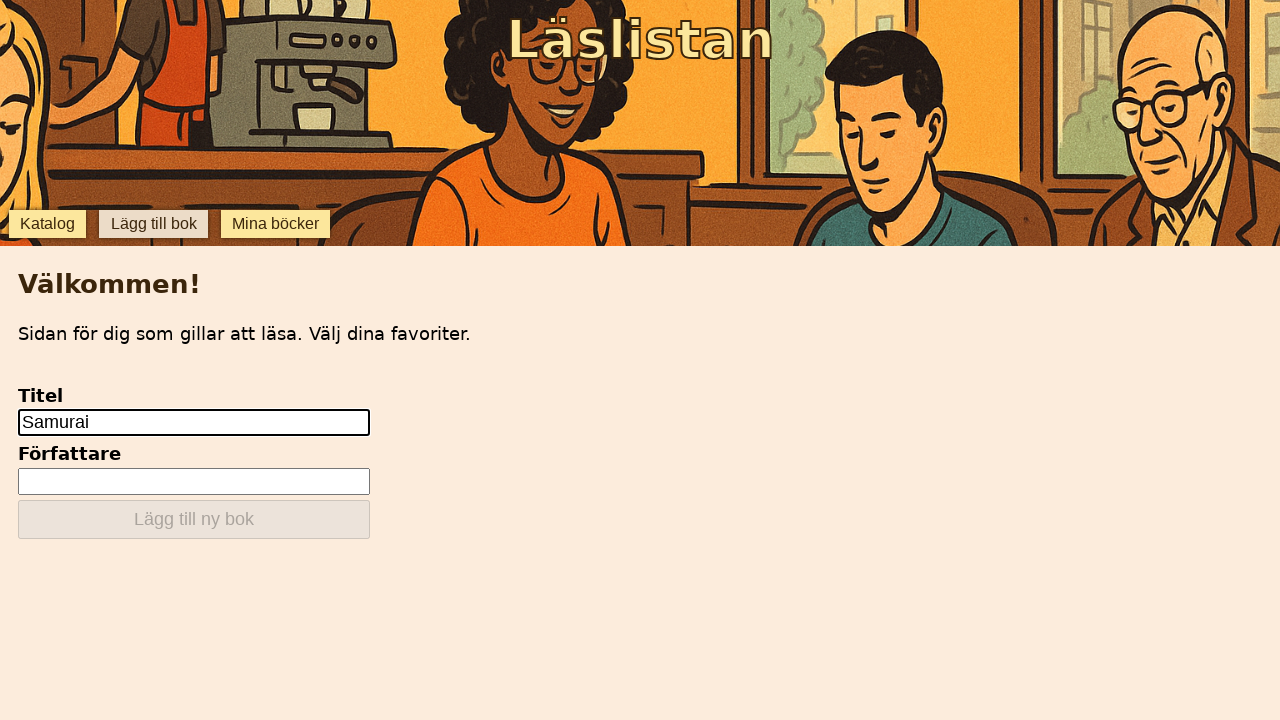

Filled in book author 'Hiroshi Morita' on [data-testid='add-input-author']
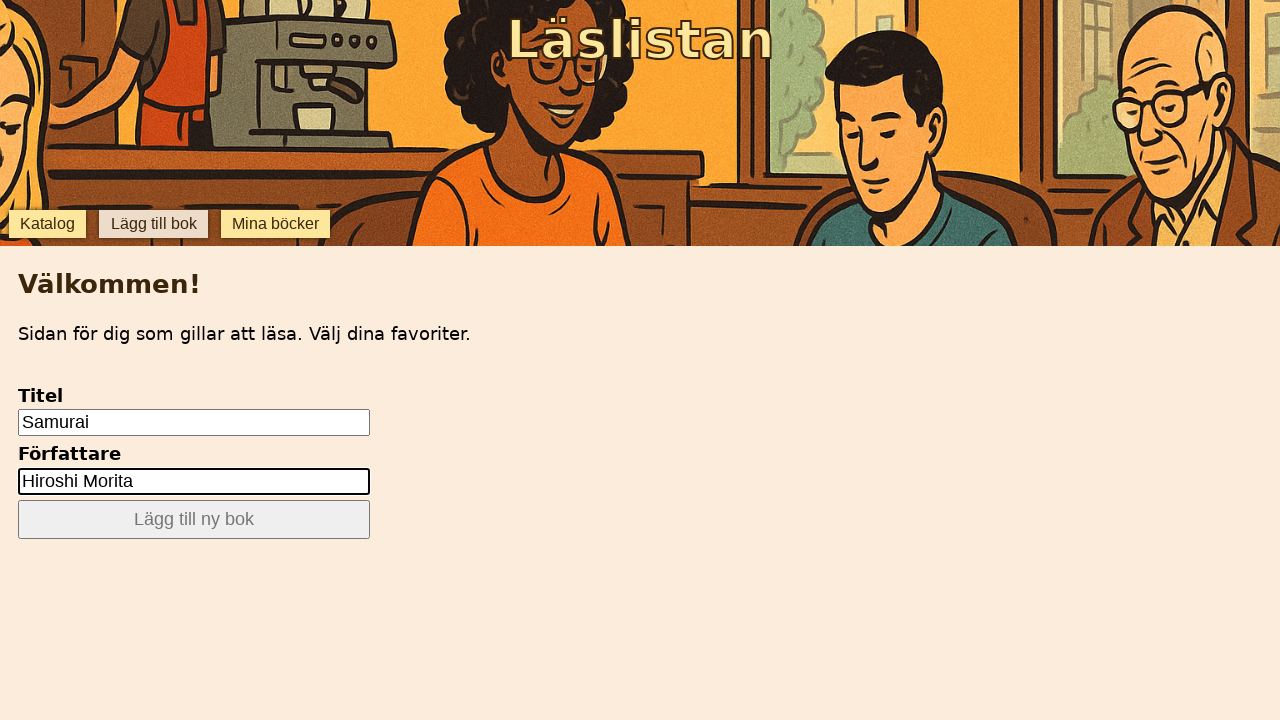

Clicked submit button to add first book entry at (194, 520) on [data-testid='add-submit']
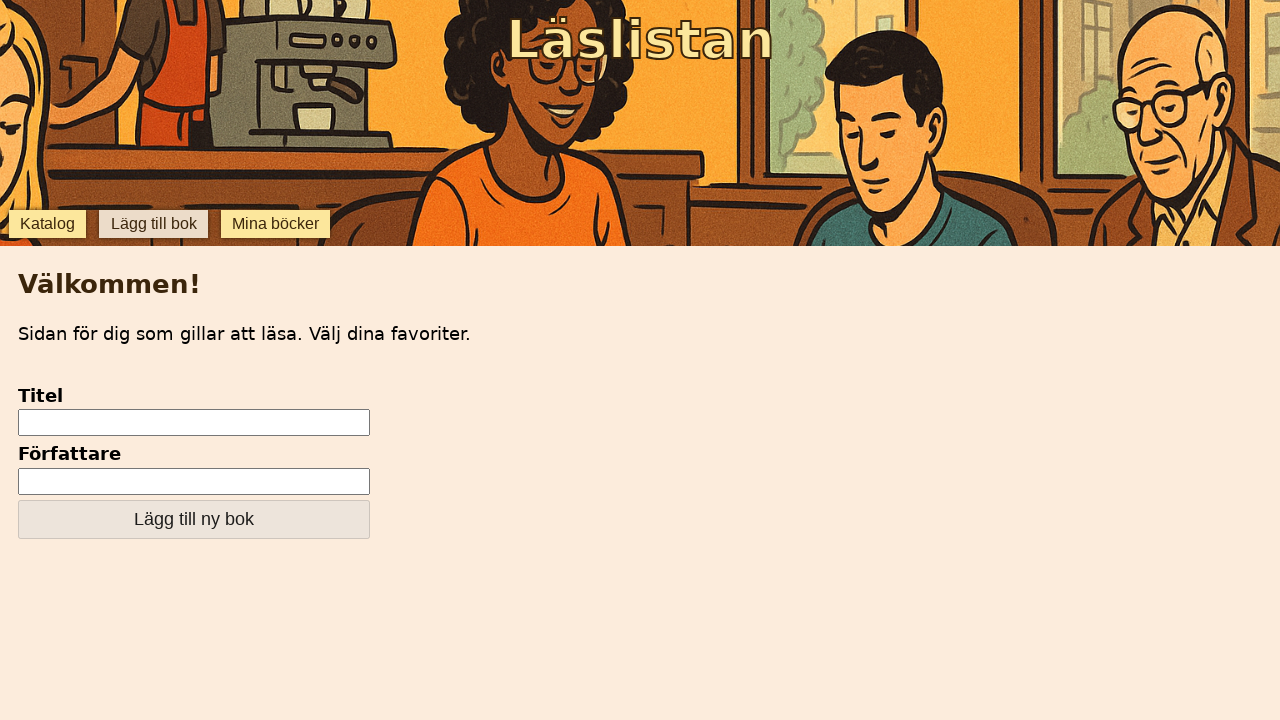

Filled in book title 'Samurai' for second entry on [data-testid='add-input-title']
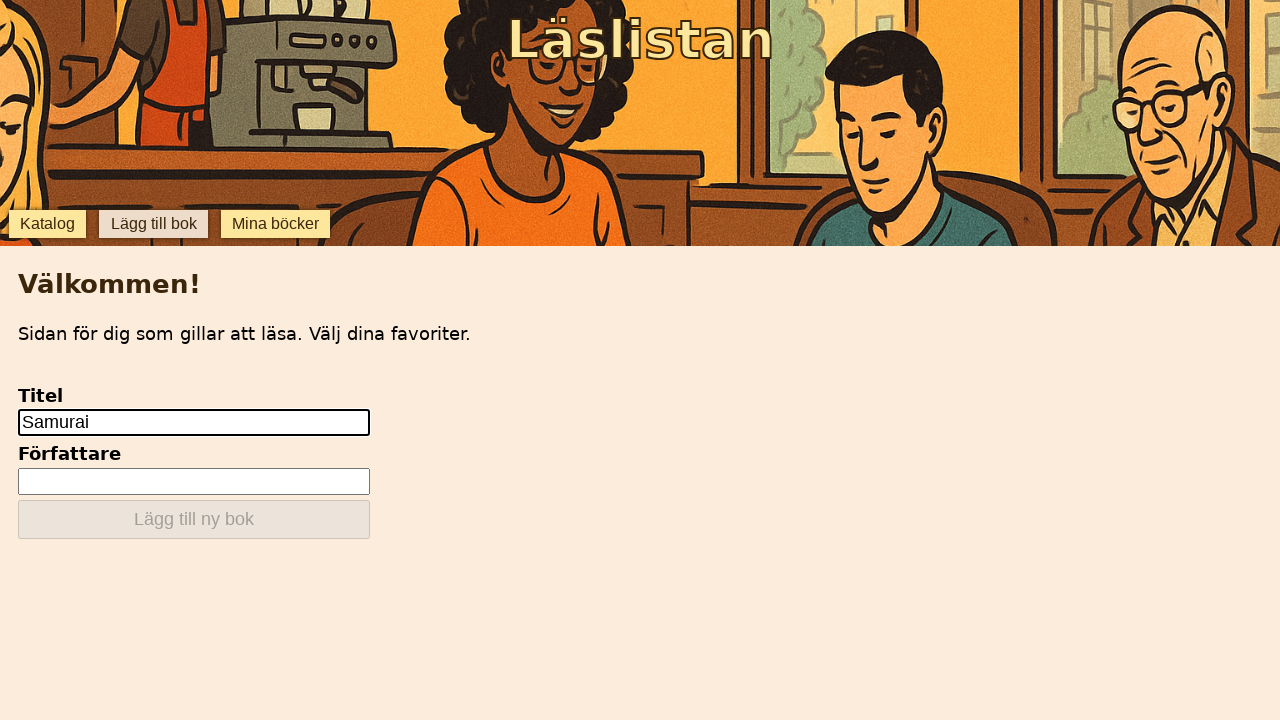

Filled in book author 'Hiroshi Morita' for second entry on [data-testid='add-input-author']
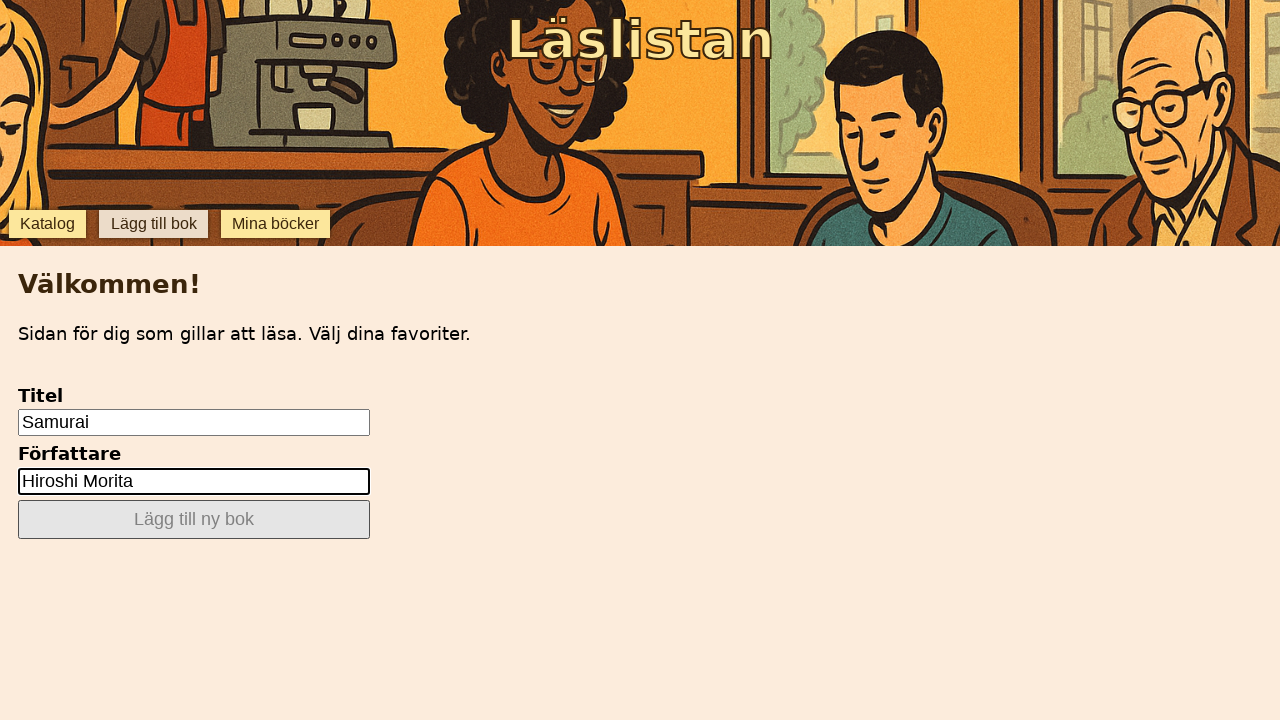

Clicked submit button to add second book entry at (194, 520) on [data-testid='add-submit']
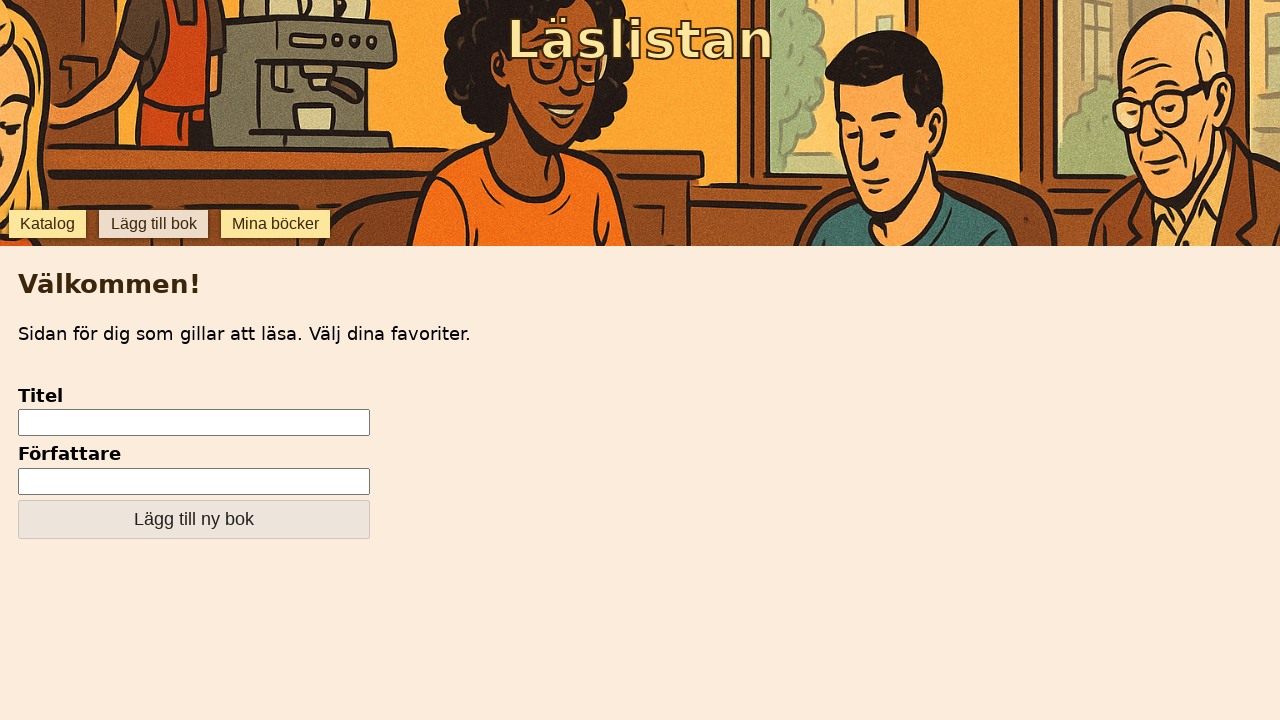

Navigated back to catalog at (47, 224) on [data-testid='catalog']
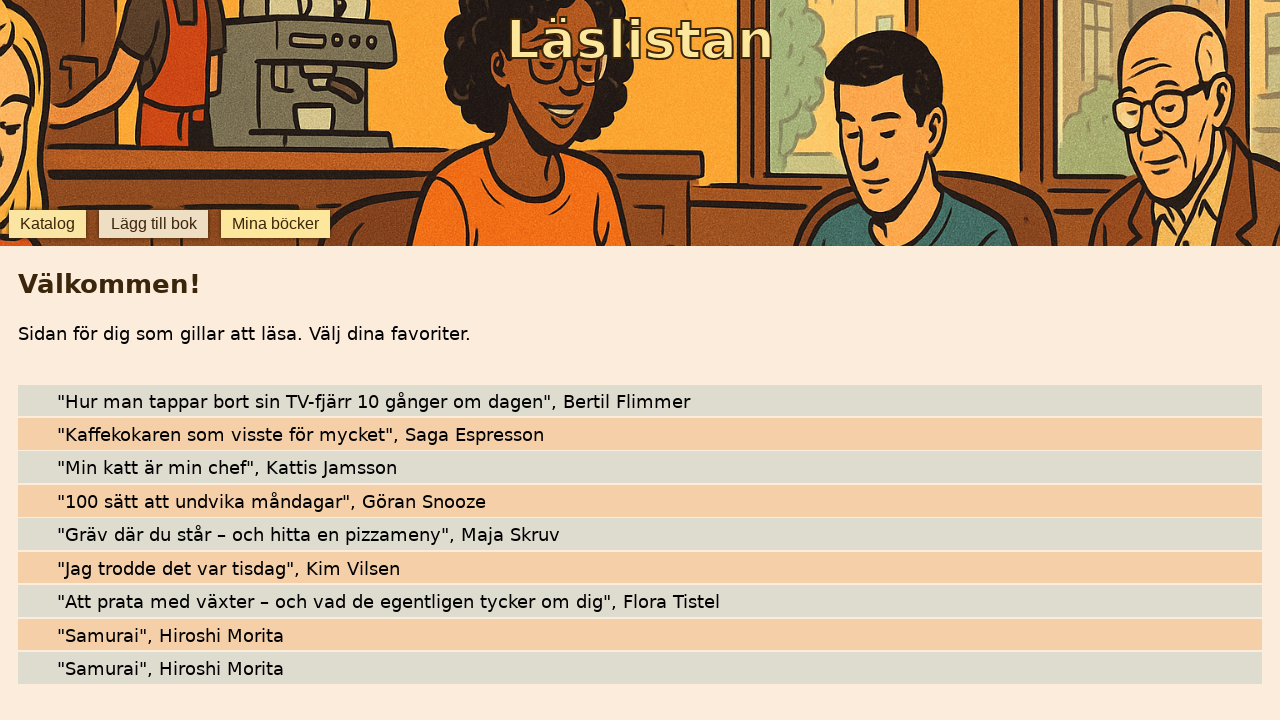

Verified both 'Samurai' book entries are visible in catalog
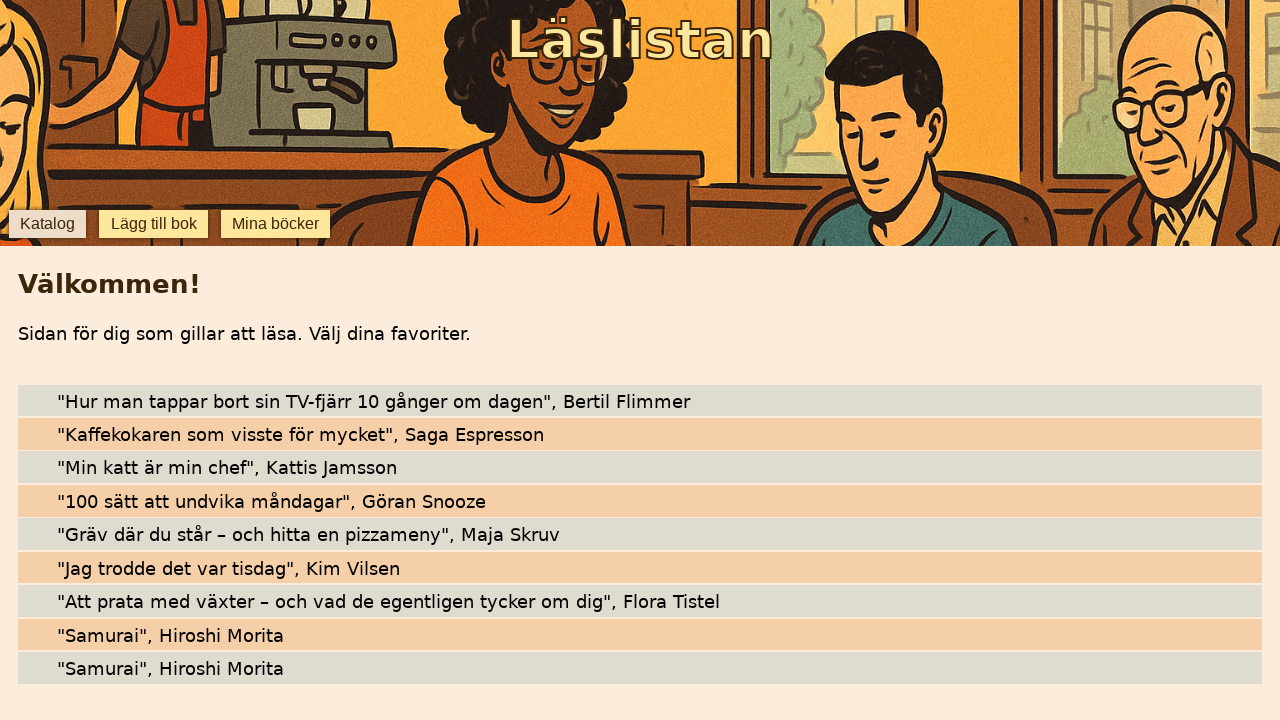

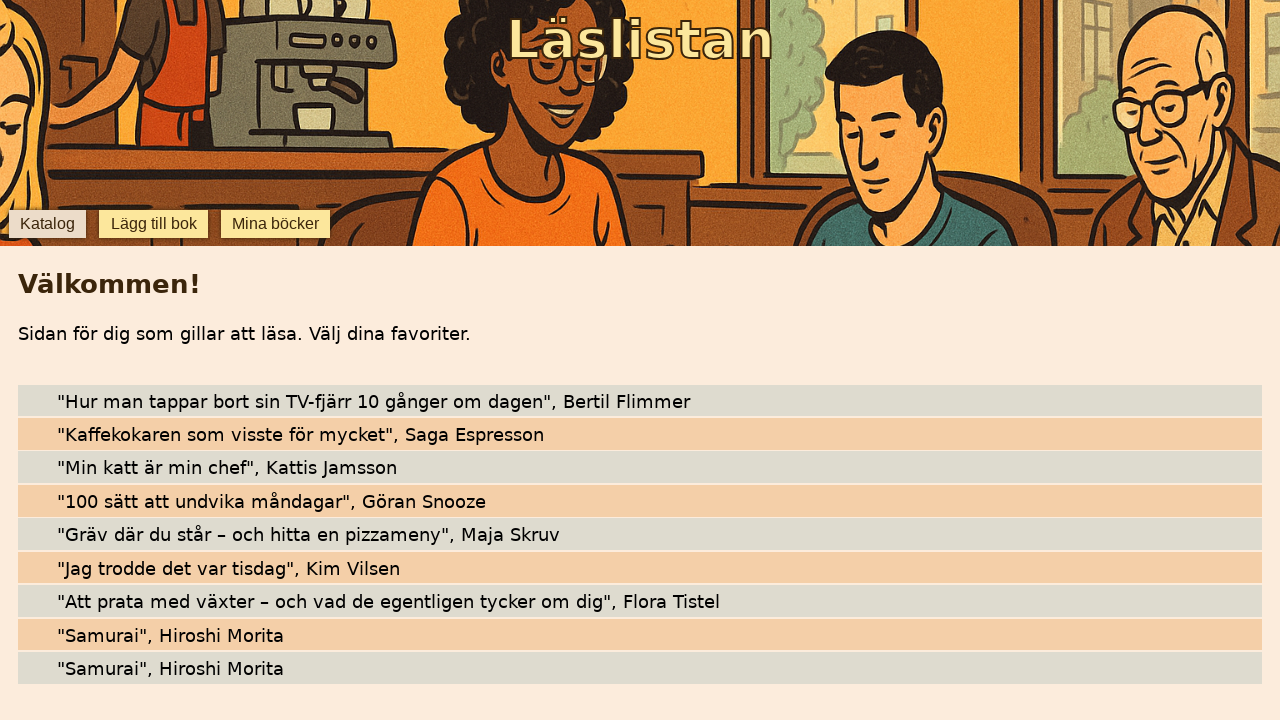